Tests dynamic content loading by clicking a start button and waiting for content to appear after a loading animation completes

Starting URL: https://the-internet.herokuapp.com/dynamic_loading/1

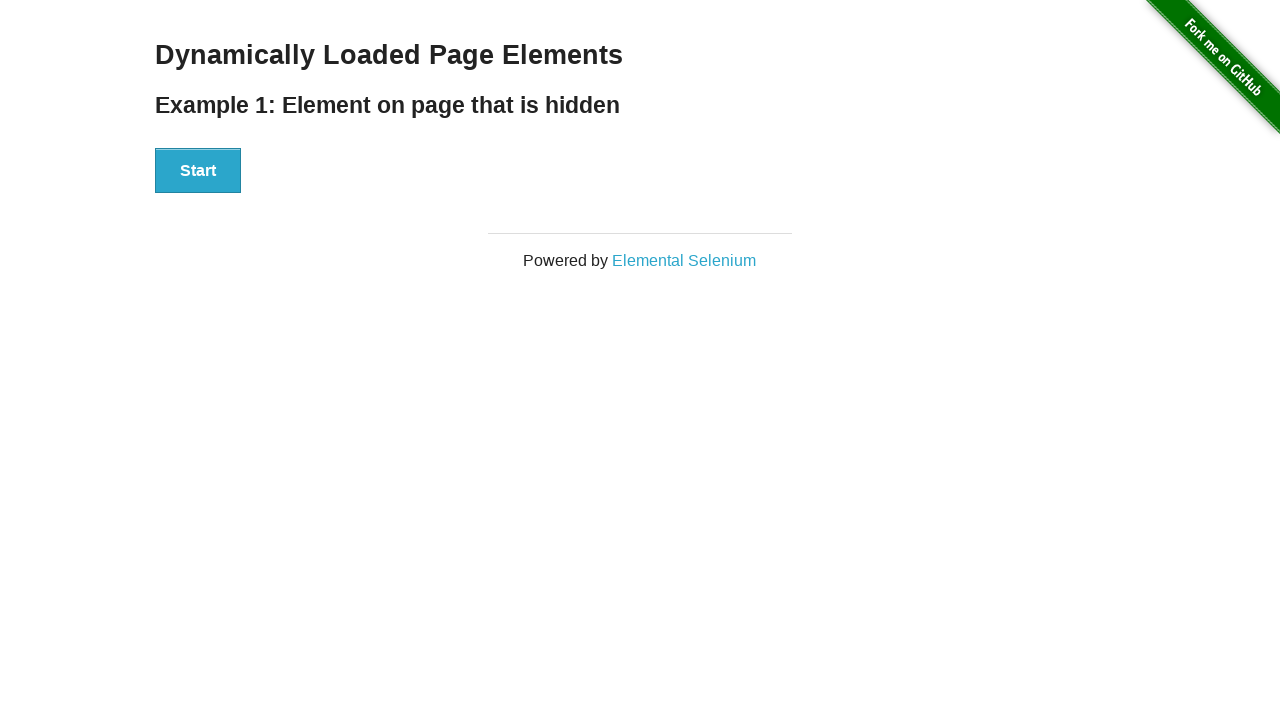

Clicked start button to trigger dynamic content loading at (198, 171) on xpath=//div[@id='start']/button
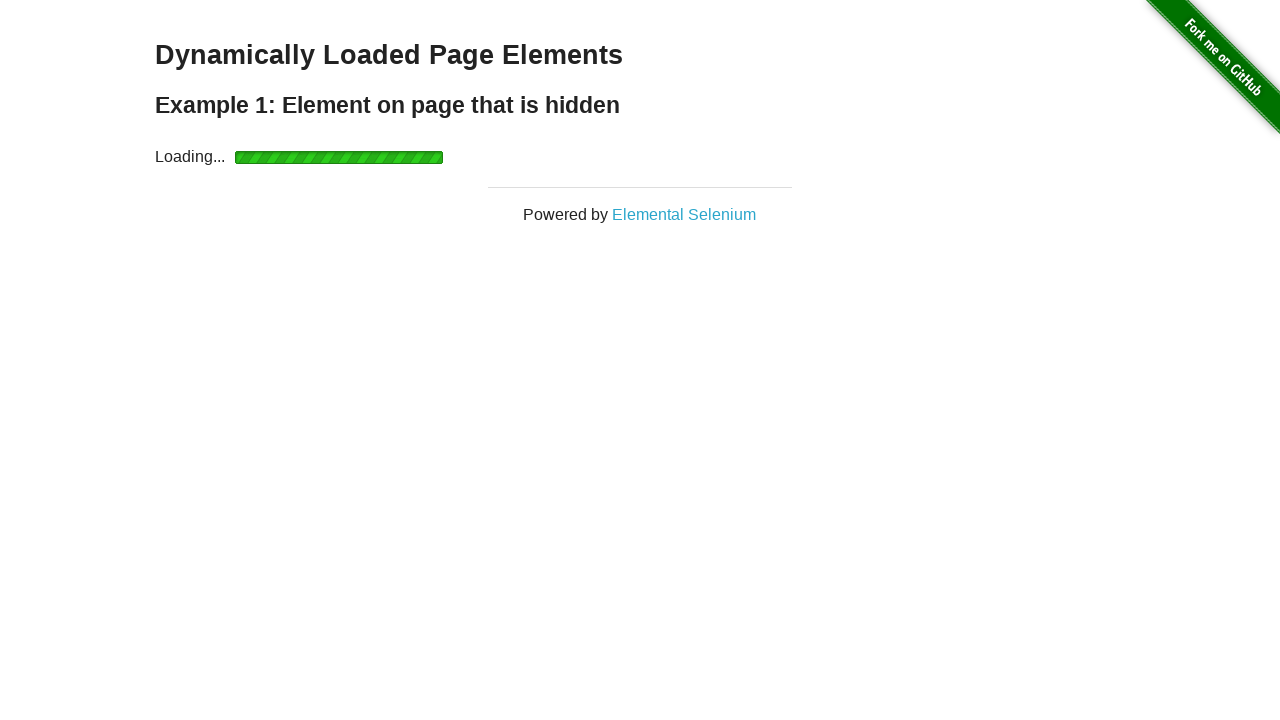

Loading animation appeared
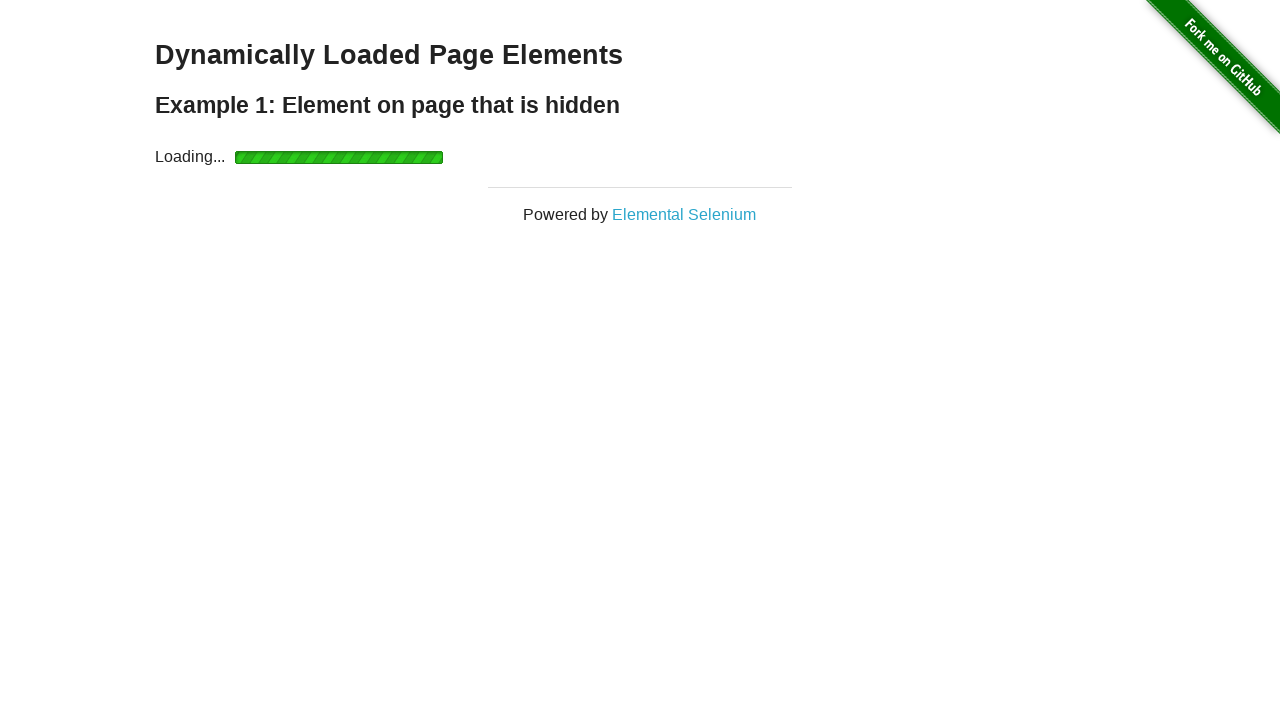

Loading animation completed and disappeared
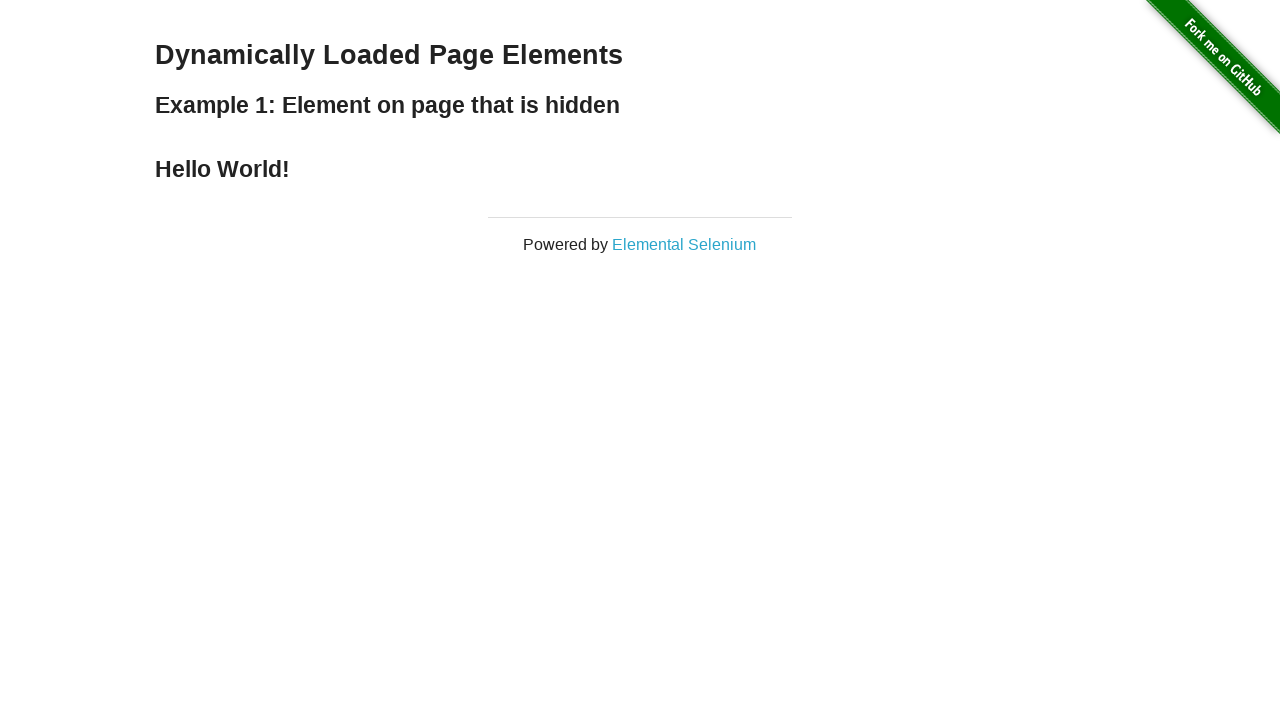

Finish text became visible
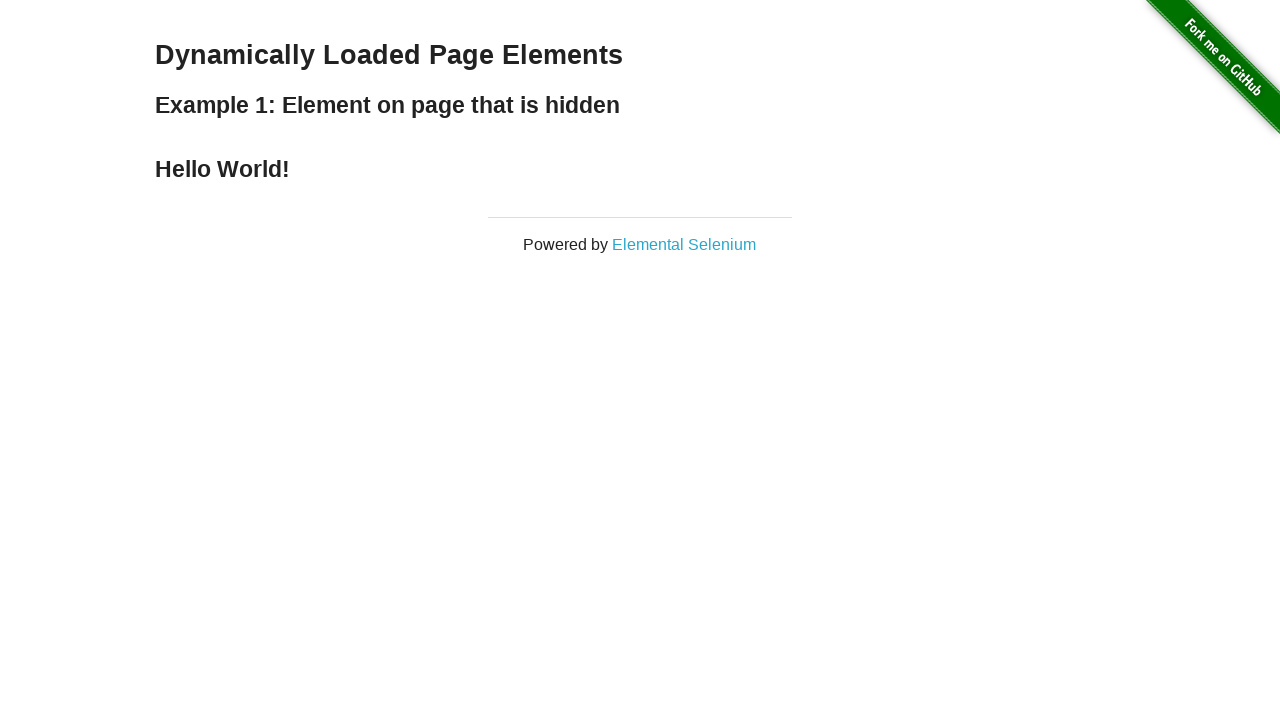

Retrieved finish text: Hello World!
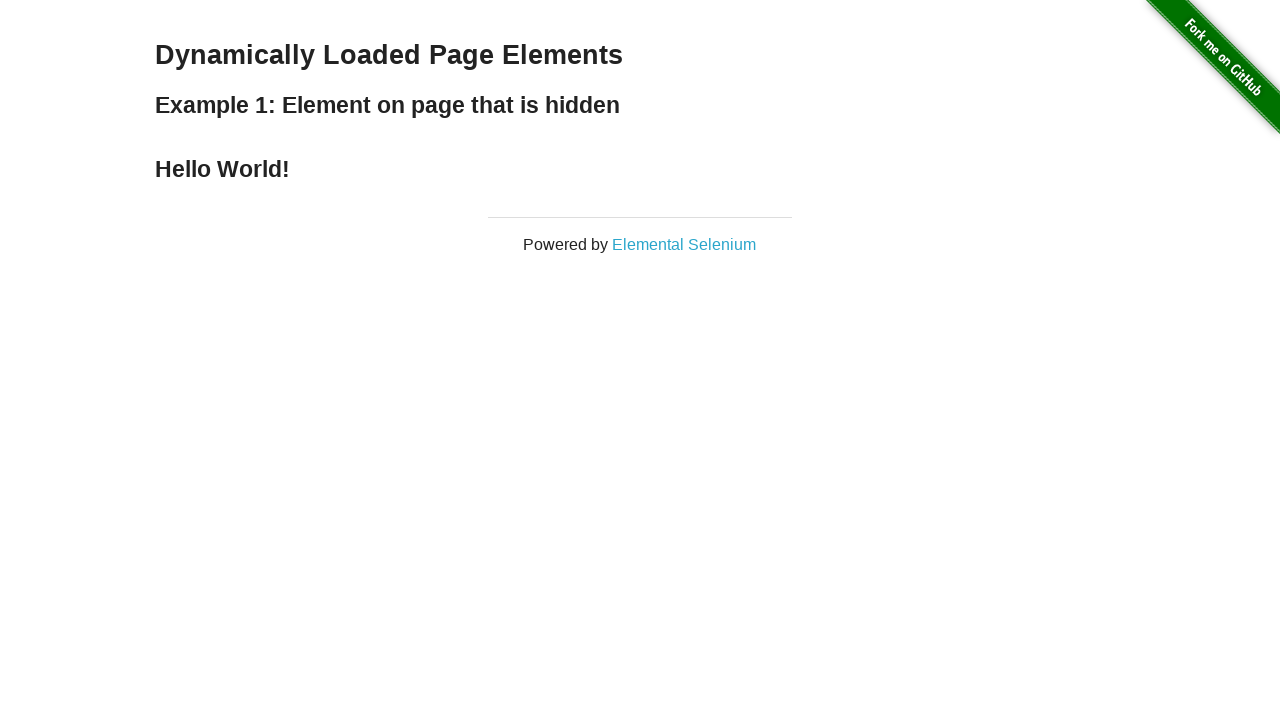

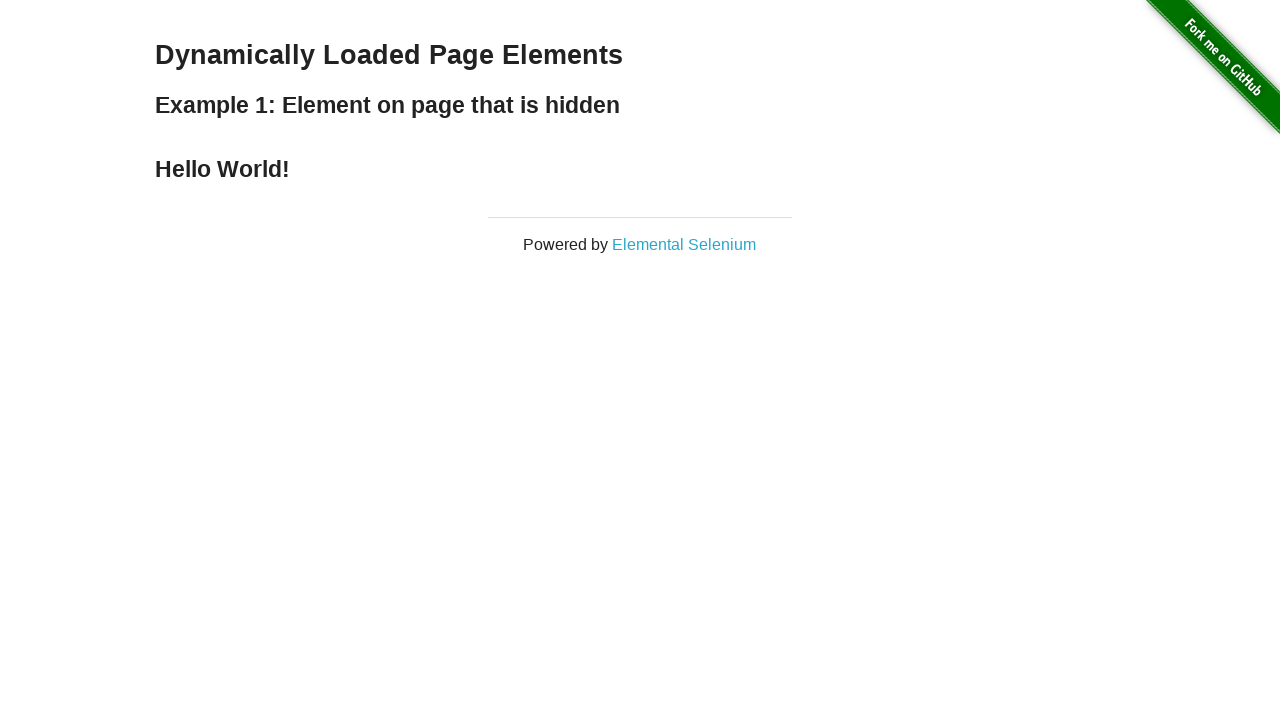